Tests unmarking items as complete by checking and then unchecking a todo item

Starting URL: https://demo.playwright.dev/todomvc

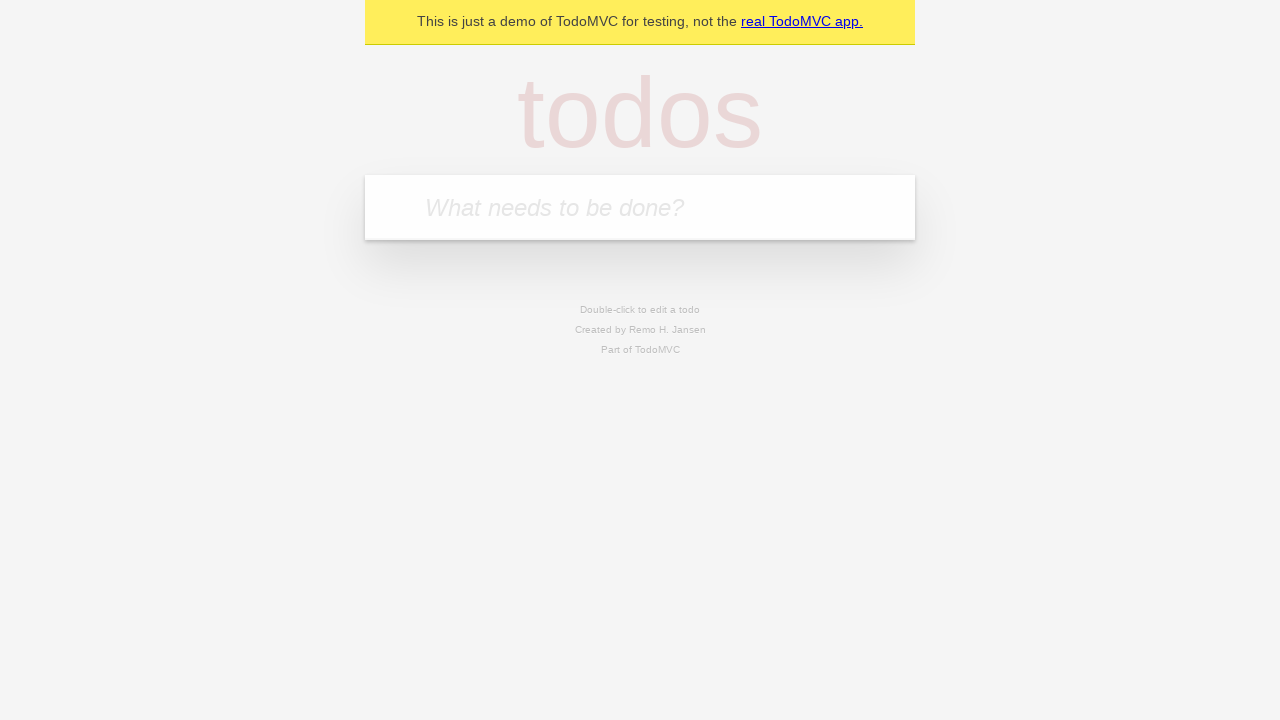

Filled todo input with 'buy some cheese' on internal:attr=[placeholder="What needs to be done?"i]
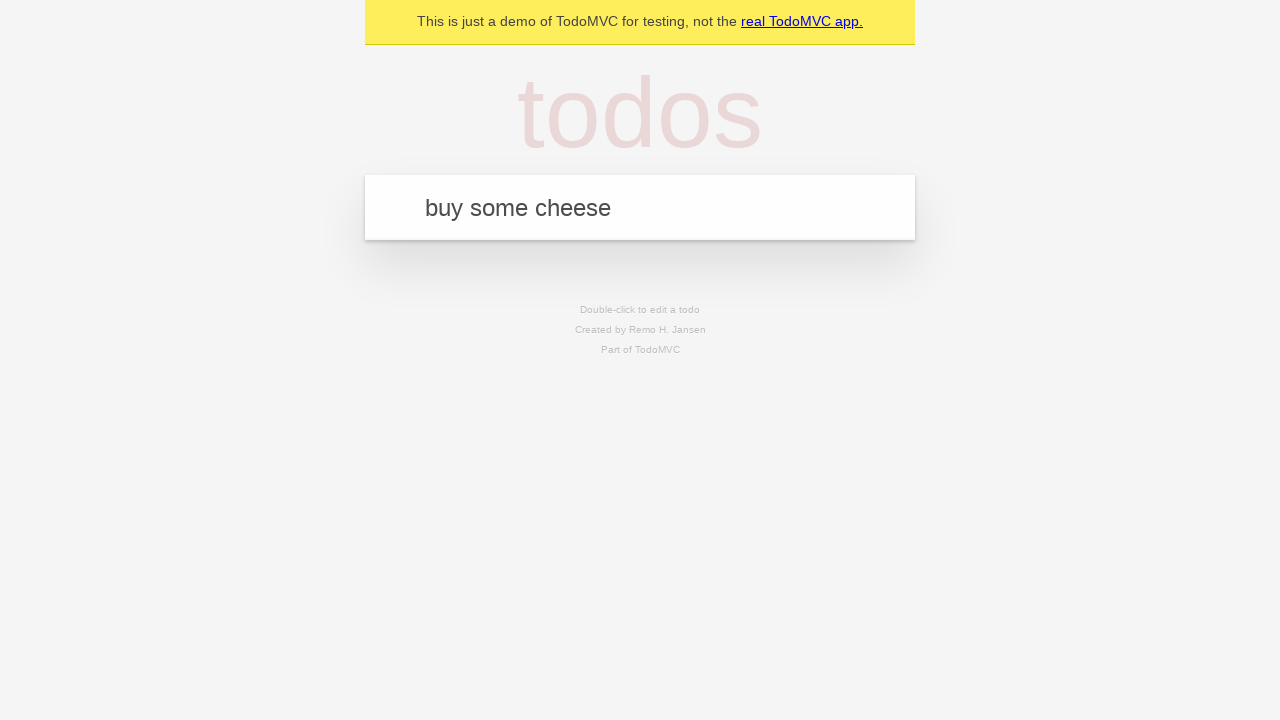

Pressed Enter to add first todo item on internal:attr=[placeholder="What needs to be done?"i]
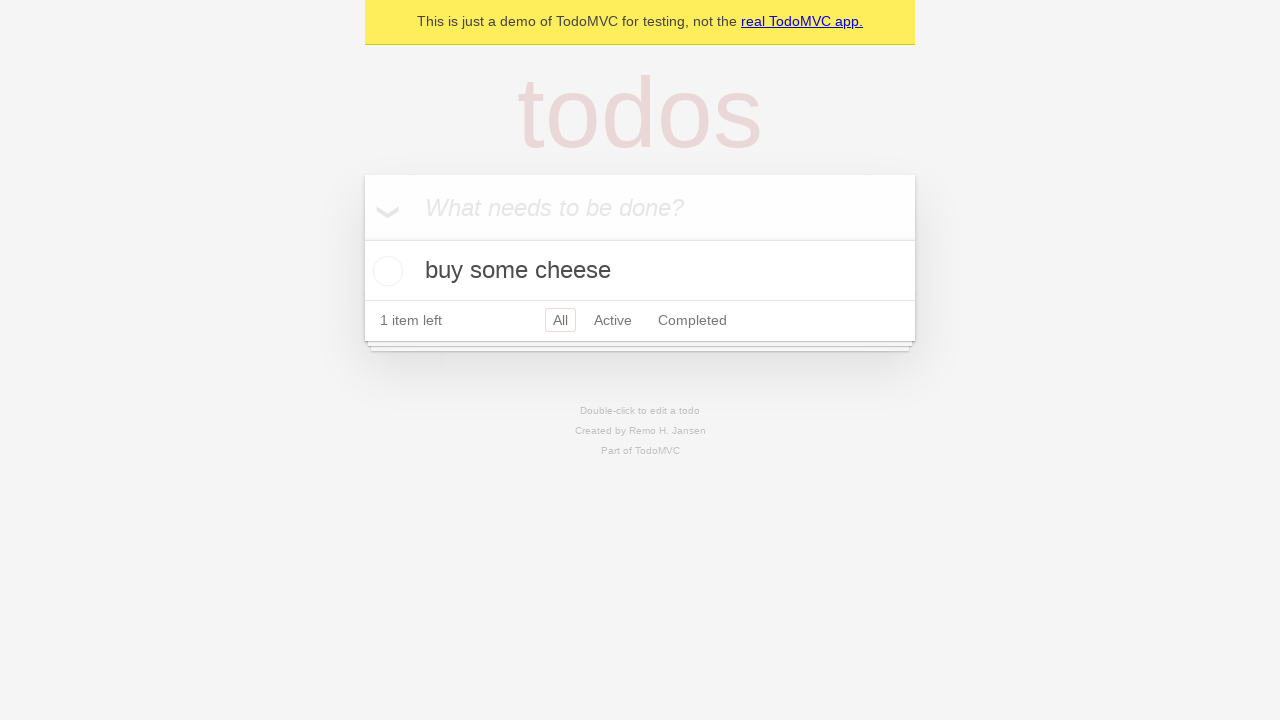

Filled todo input with 'feed the cat' on internal:attr=[placeholder="What needs to be done?"i]
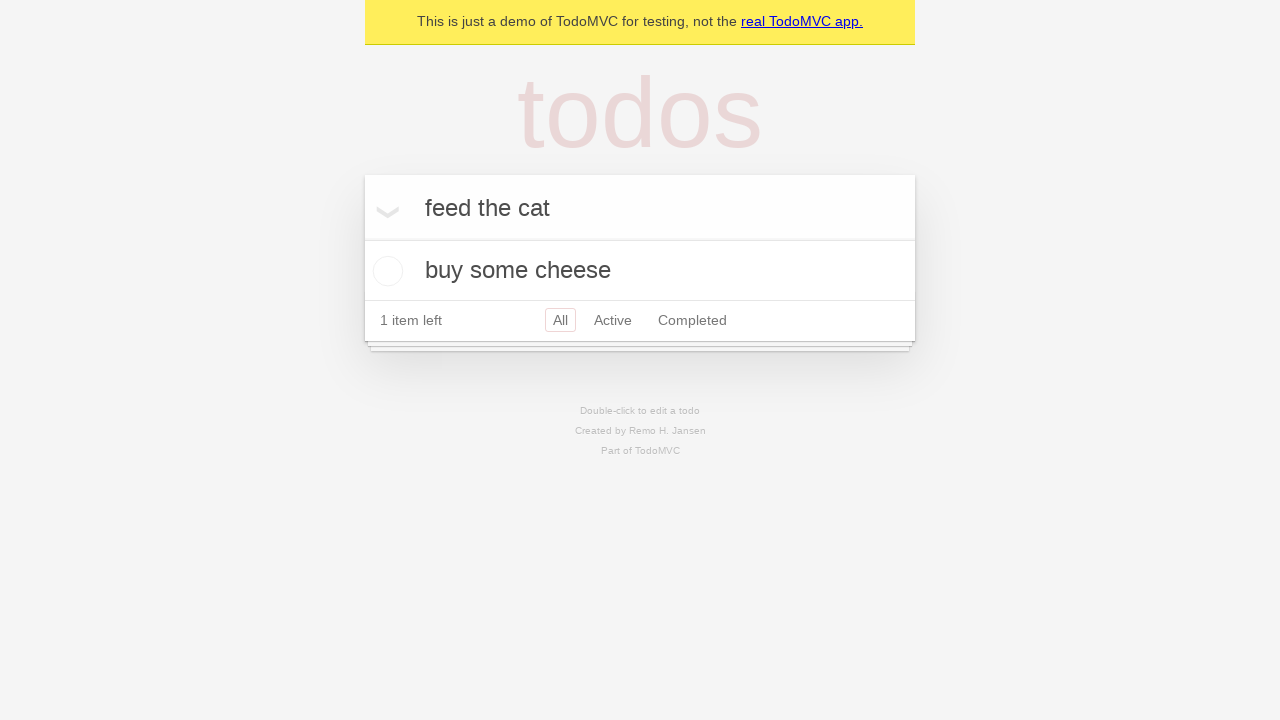

Pressed Enter to add second todo item on internal:attr=[placeholder="What needs to be done?"i]
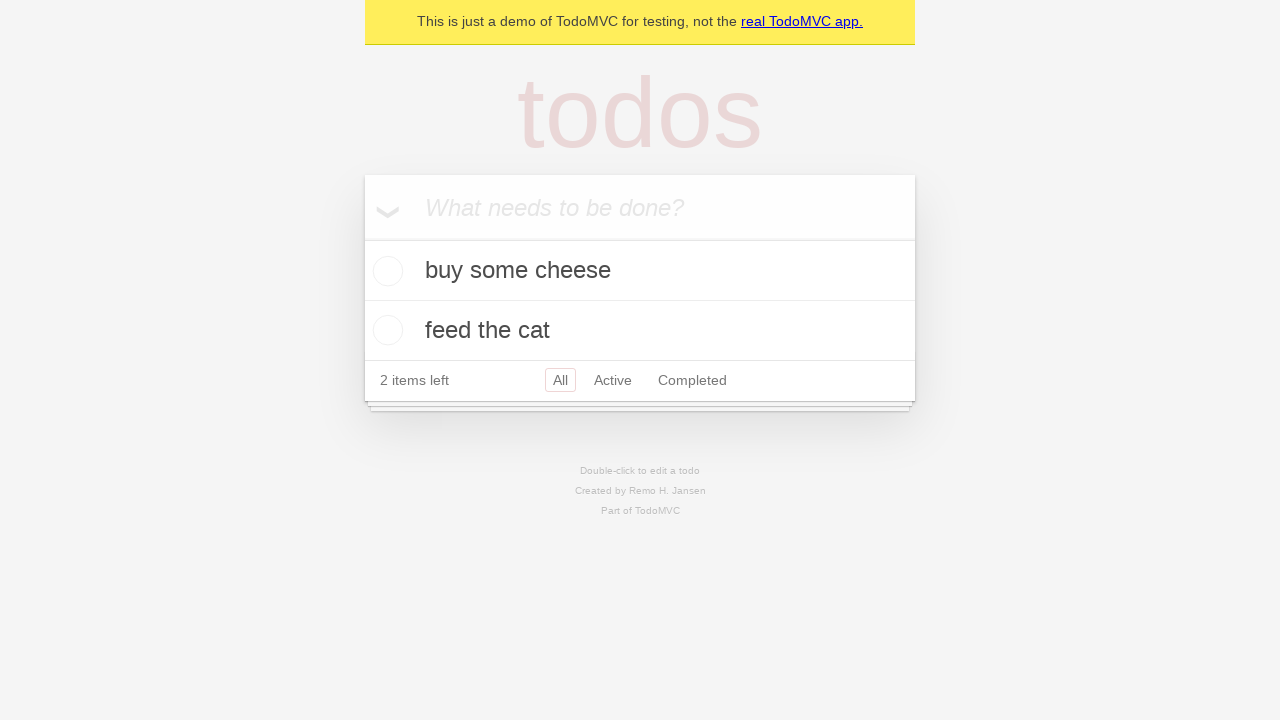

Checked first todo item 'buy some cheese' at (385, 271) on internal:testid=[data-testid="todo-item"s] >> nth=0 >> internal:role=checkbox
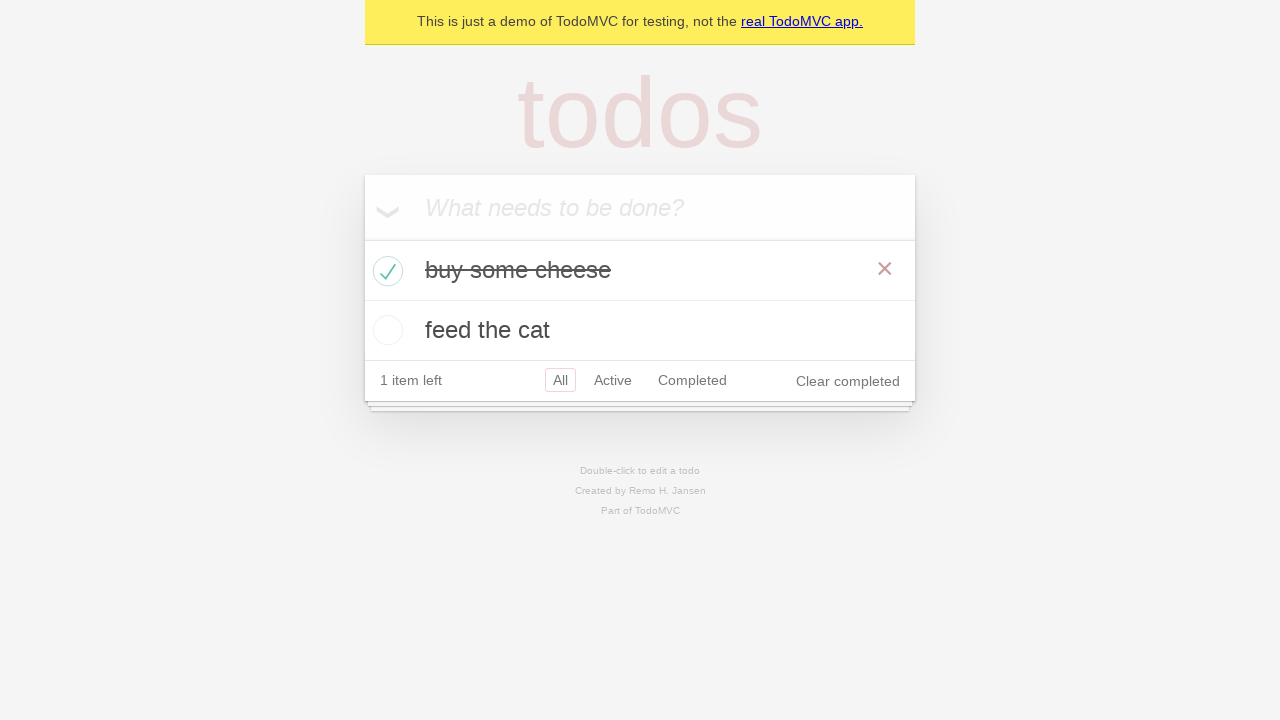

Unchecked first todo item to mark it as incomplete at (385, 271) on internal:testid=[data-testid="todo-item"s] >> nth=0 >> internal:role=checkbox
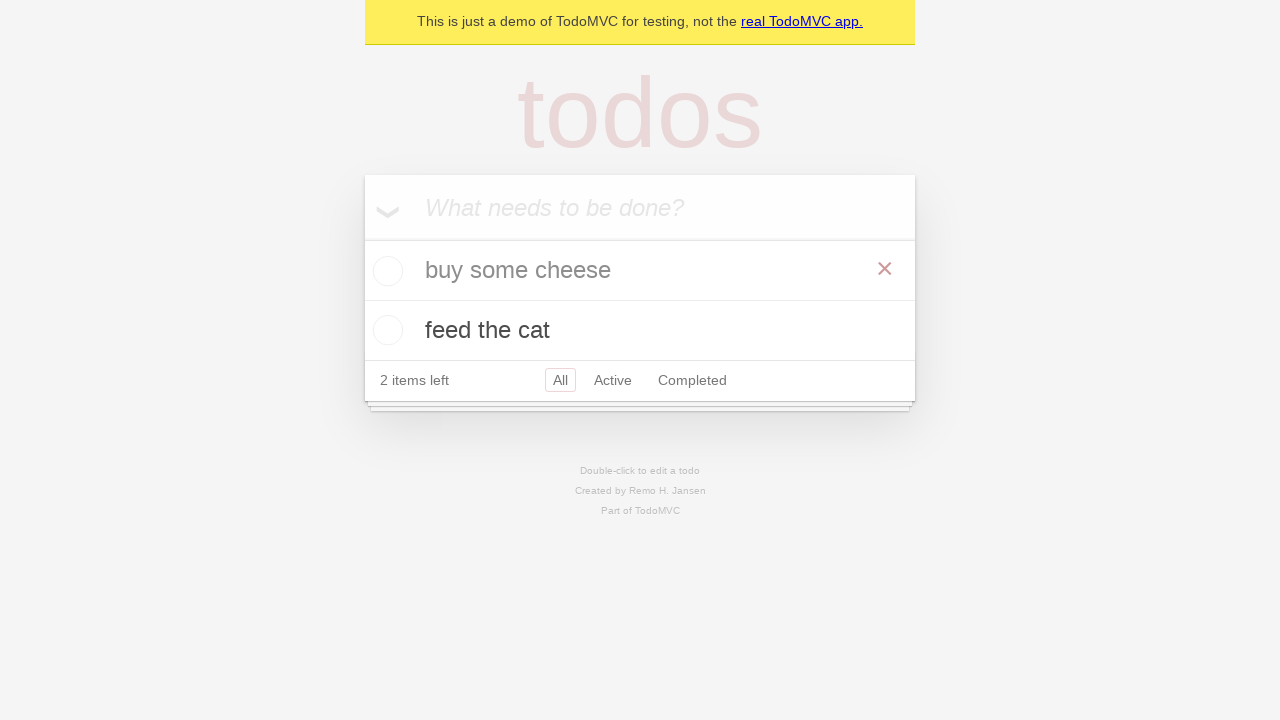

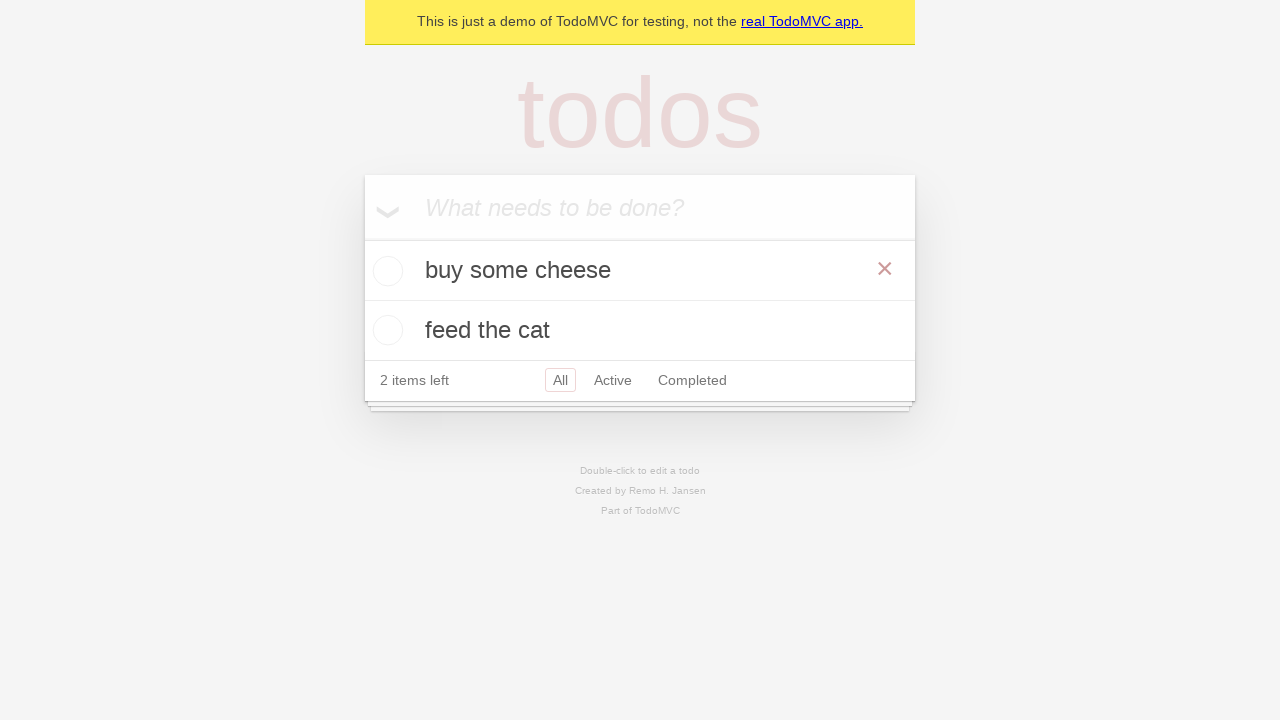